Tests JavaScript alert handling by clicking a button that triggers an alert, then accepting the alert

Starting URL: https://testpages.herokuapp.com/styled/alerts/alert-test.html

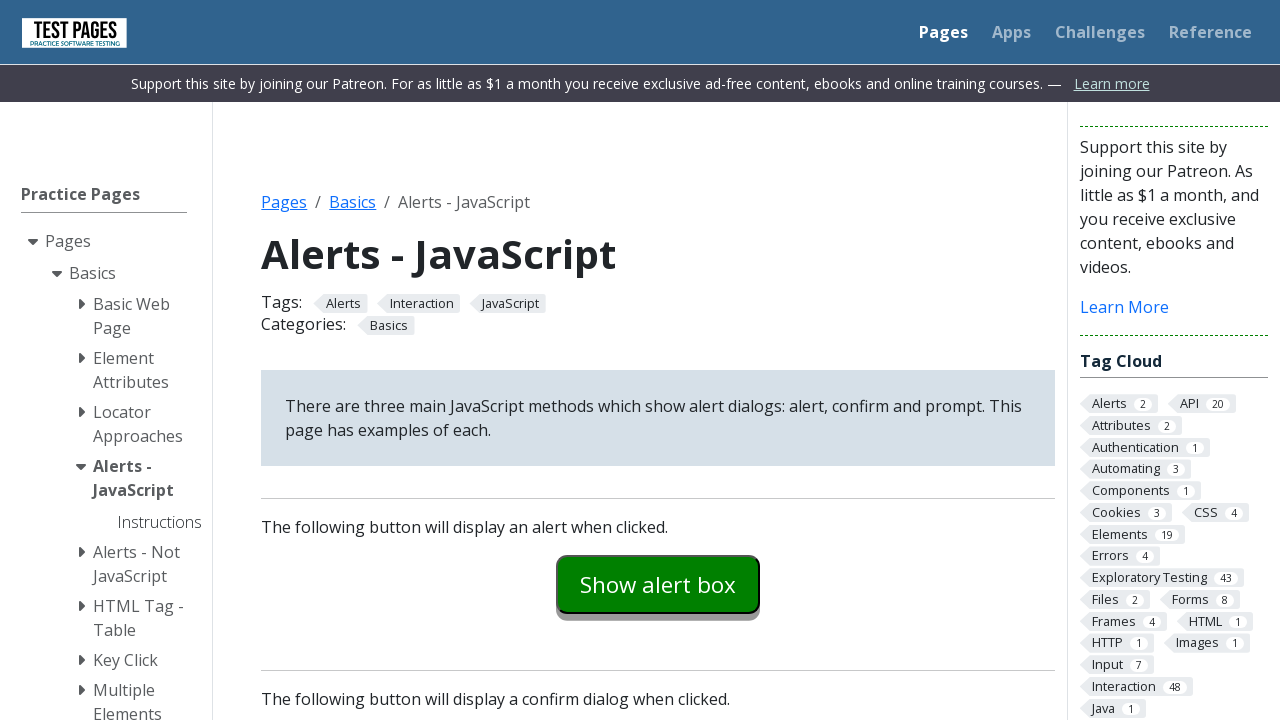

Navigated to alert test page
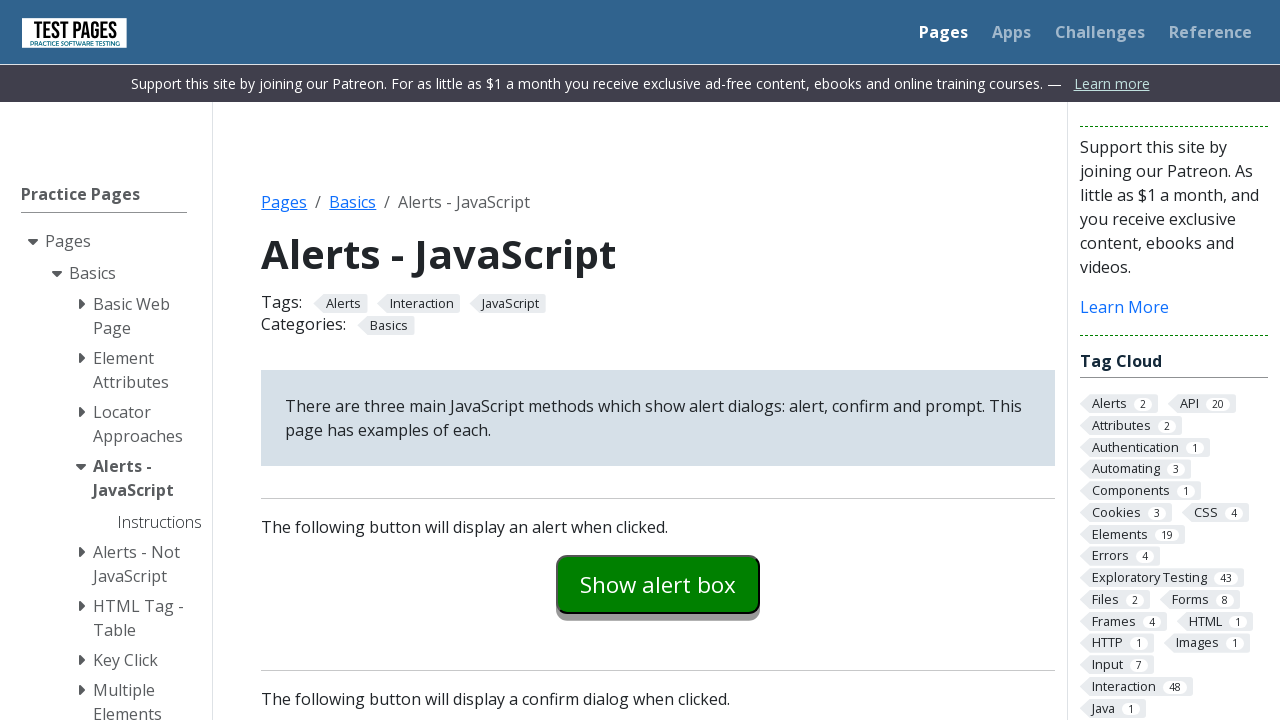

Clicked button to trigger JavaScript alert at (658, 584) on #alertexamples
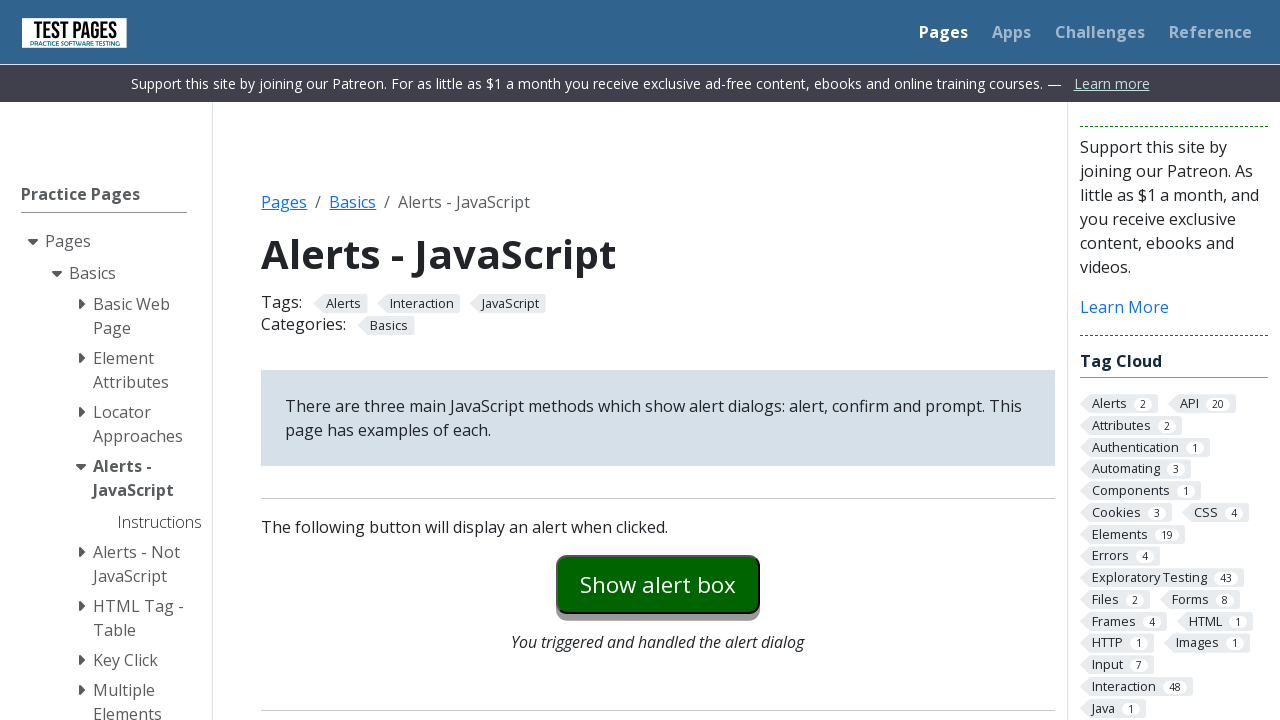

Set up dialog handler to accept alert
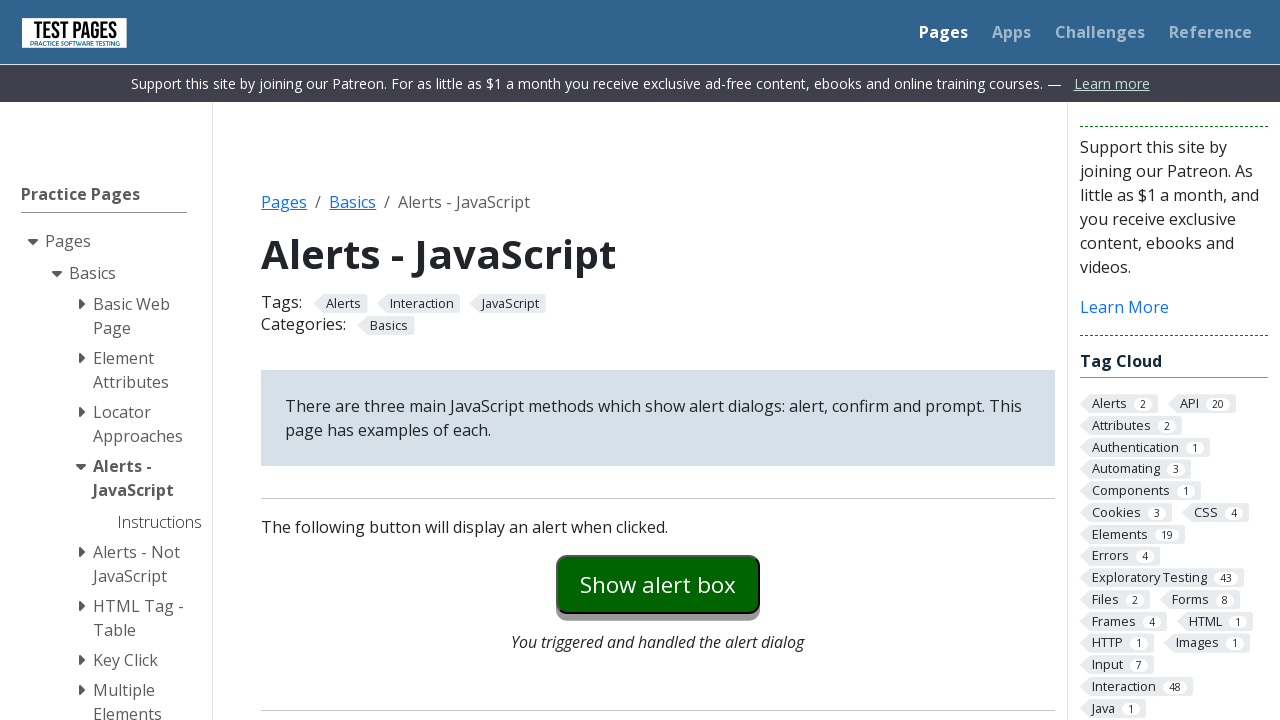

Waited 500ms for alert to be processed
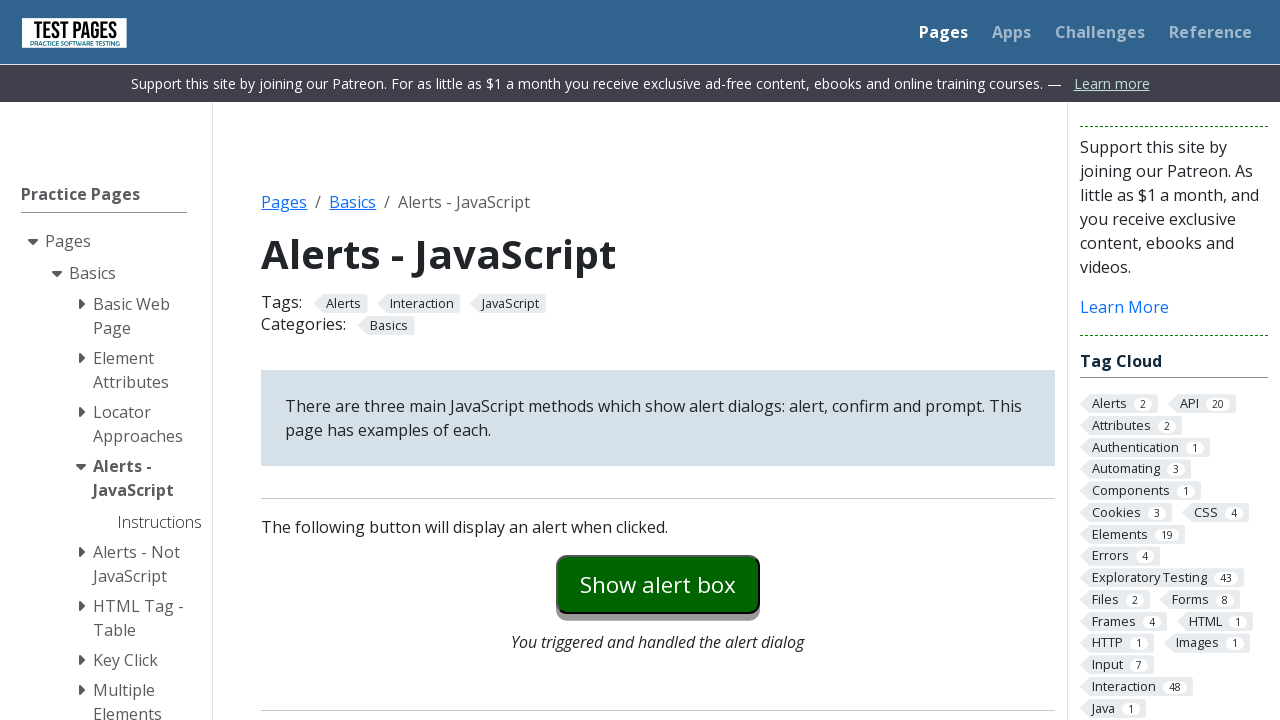

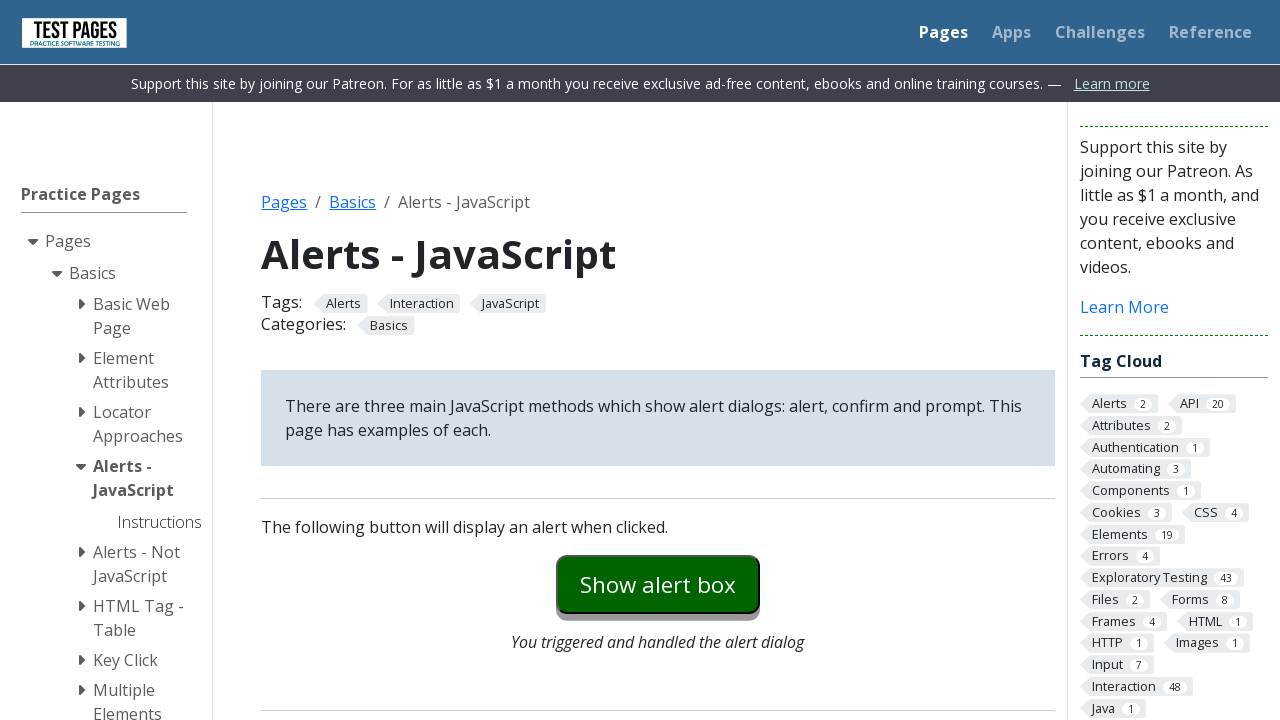